Navigates to the FramesDirect eyeglasses page and waits for the product listing to load, verifying that products are displayed.

Starting URL: https://www.framesdirect.com/eyeglasses/

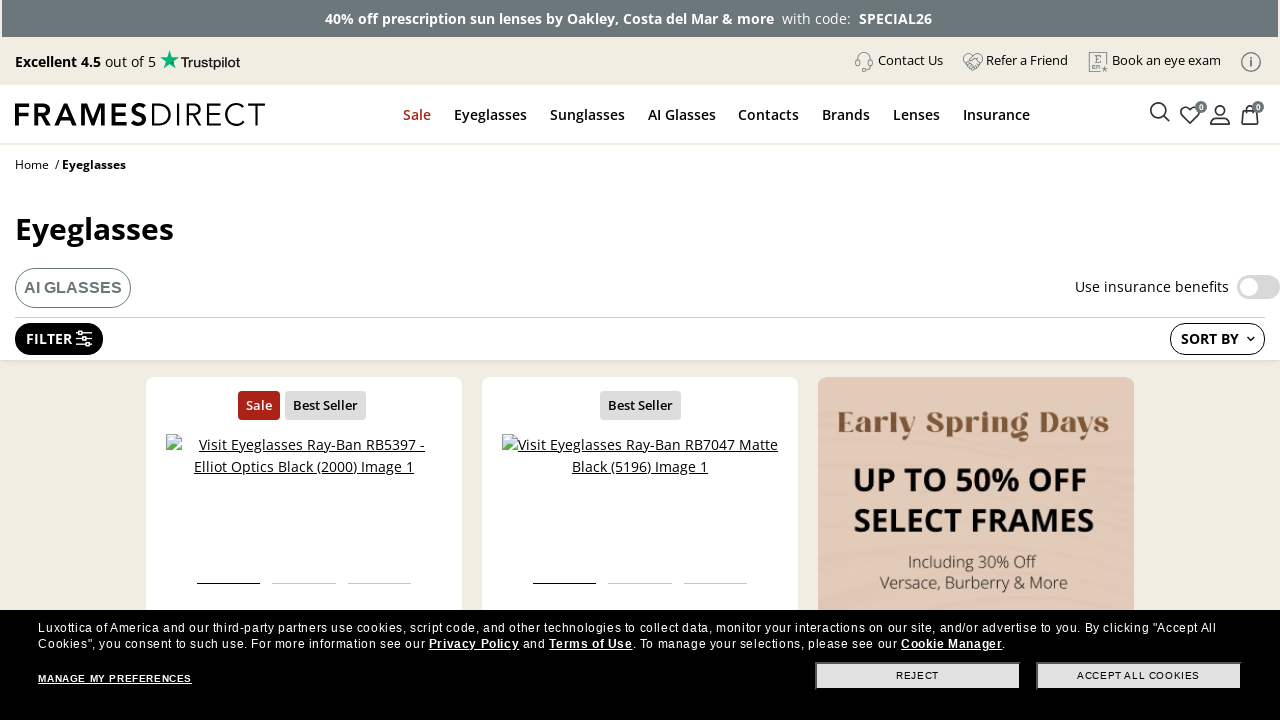

Product list container loaded on FramesDirect eyeglasses page
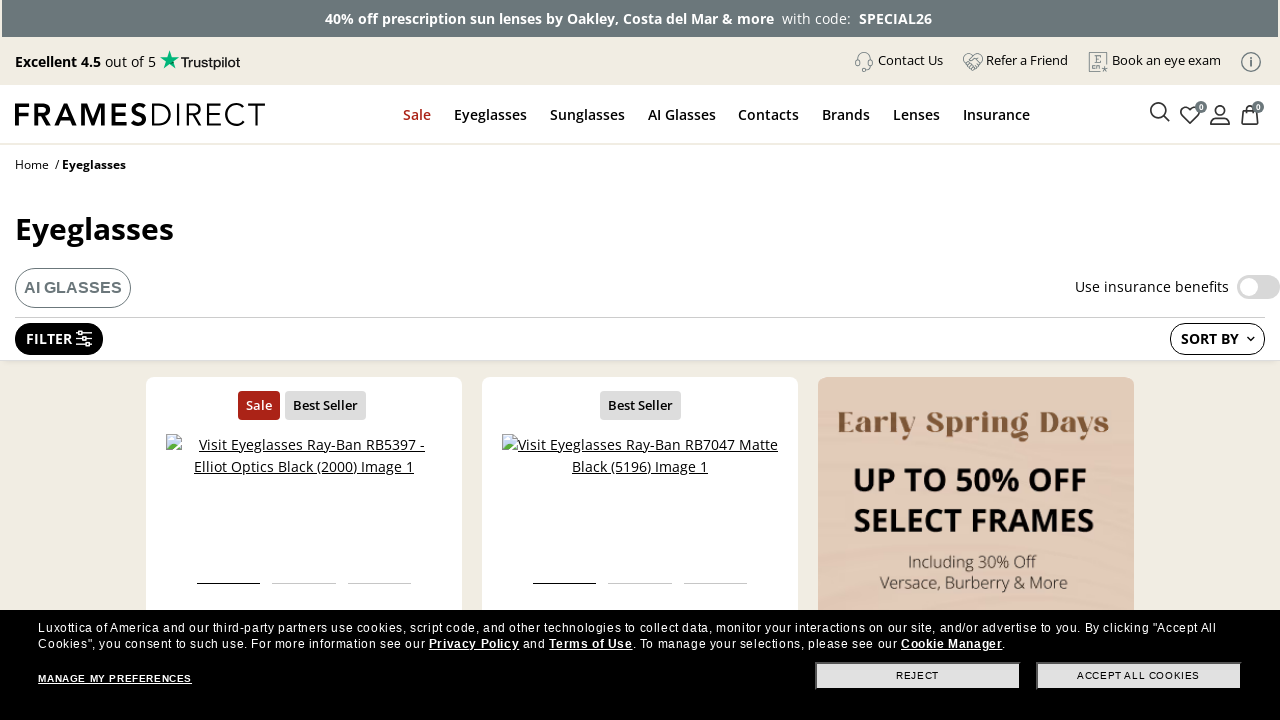

Product items verified - product holders are now visible
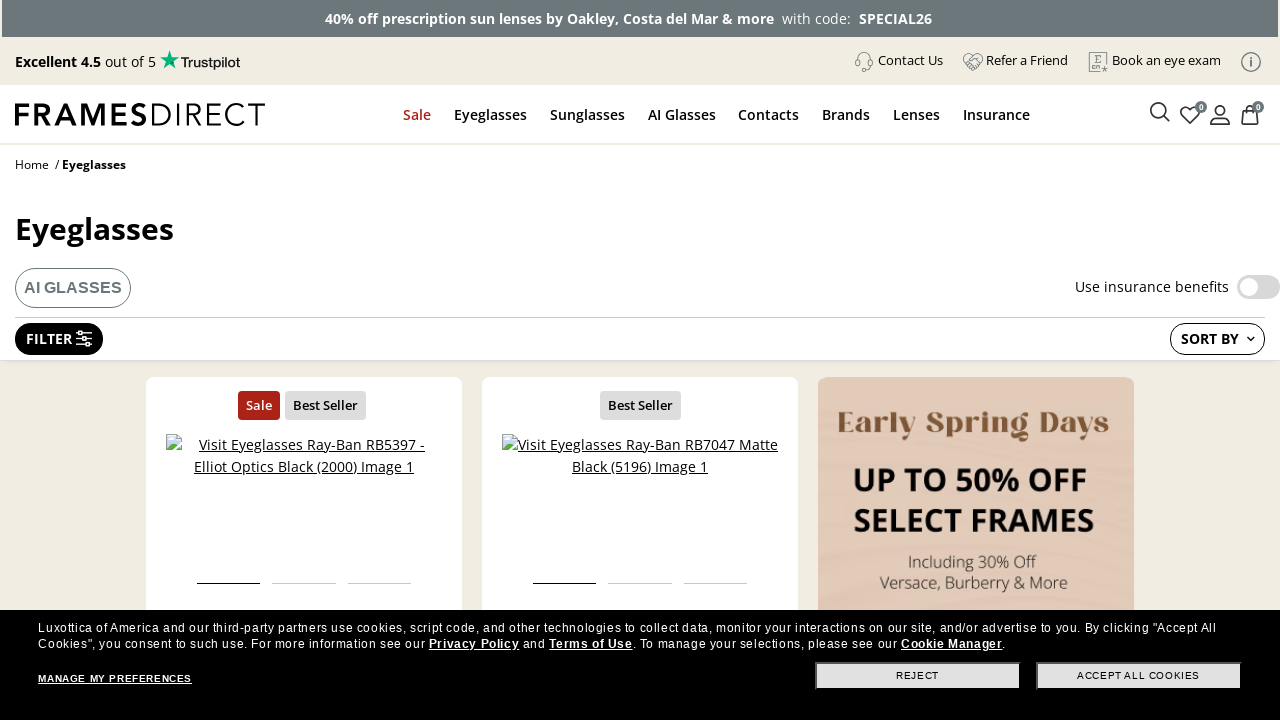

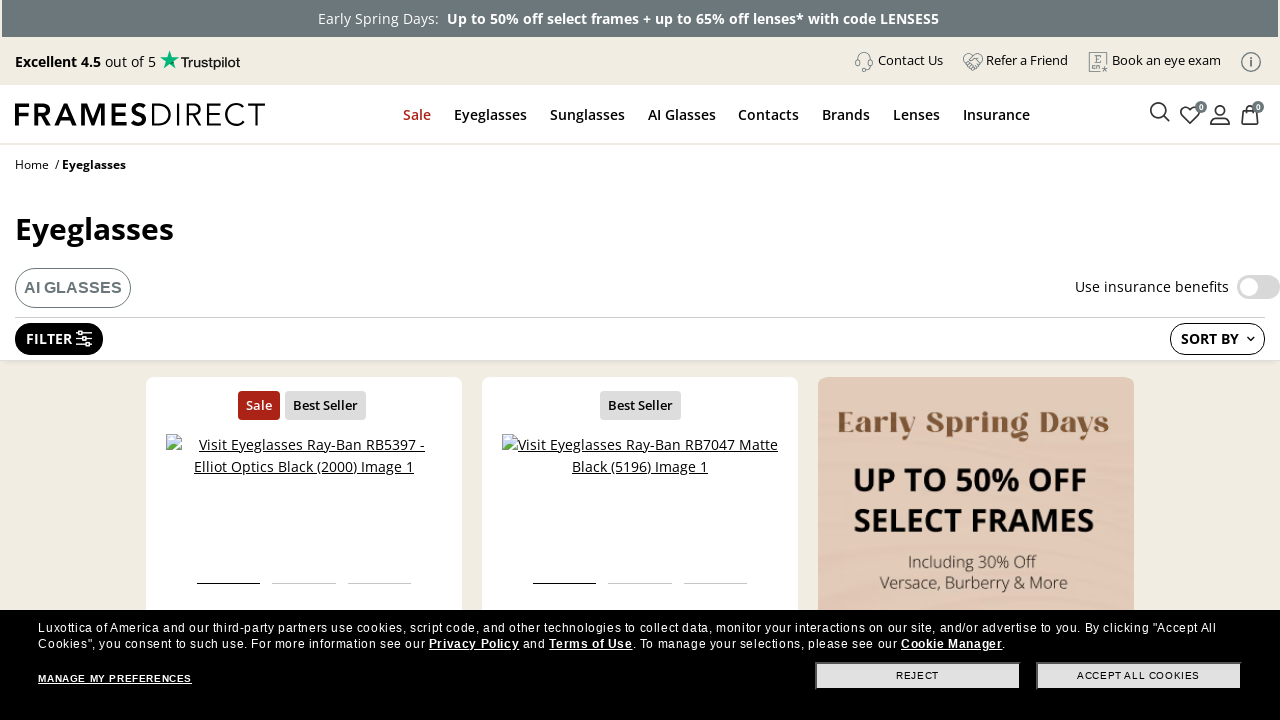